Tests browser back button navigation between filter views

Starting URL: https://demo.playwright.dev/todomvc

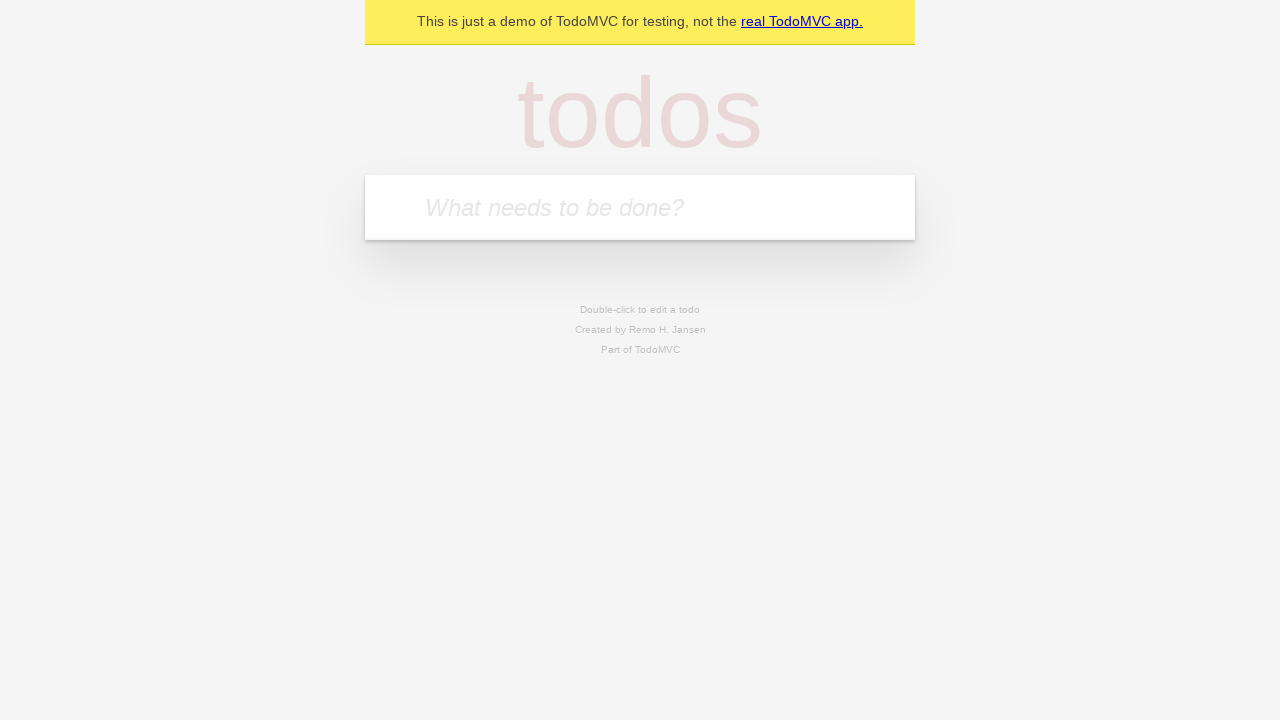

Filled todo input with 'feed the cat' on internal:attr=[placeholder="What needs to be done?"i]
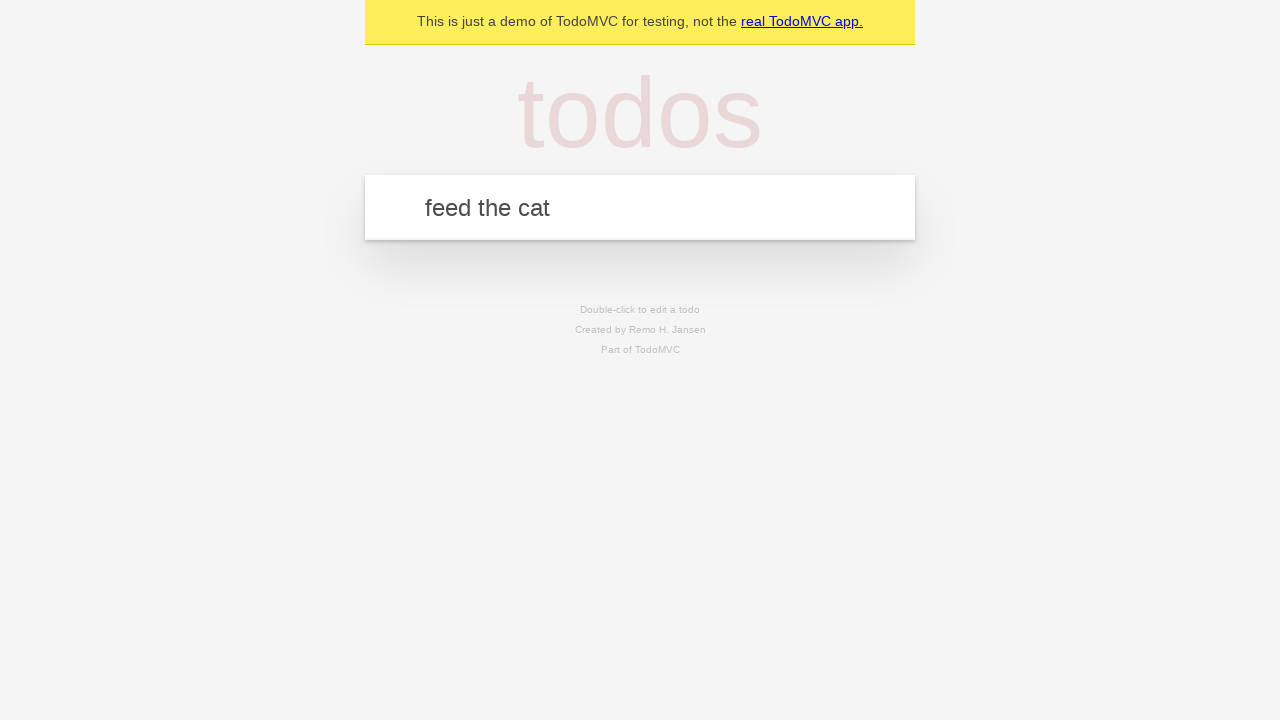

Pressed Enter to create first todo on internal:attr=[placeholder="What needs to be done?"i]
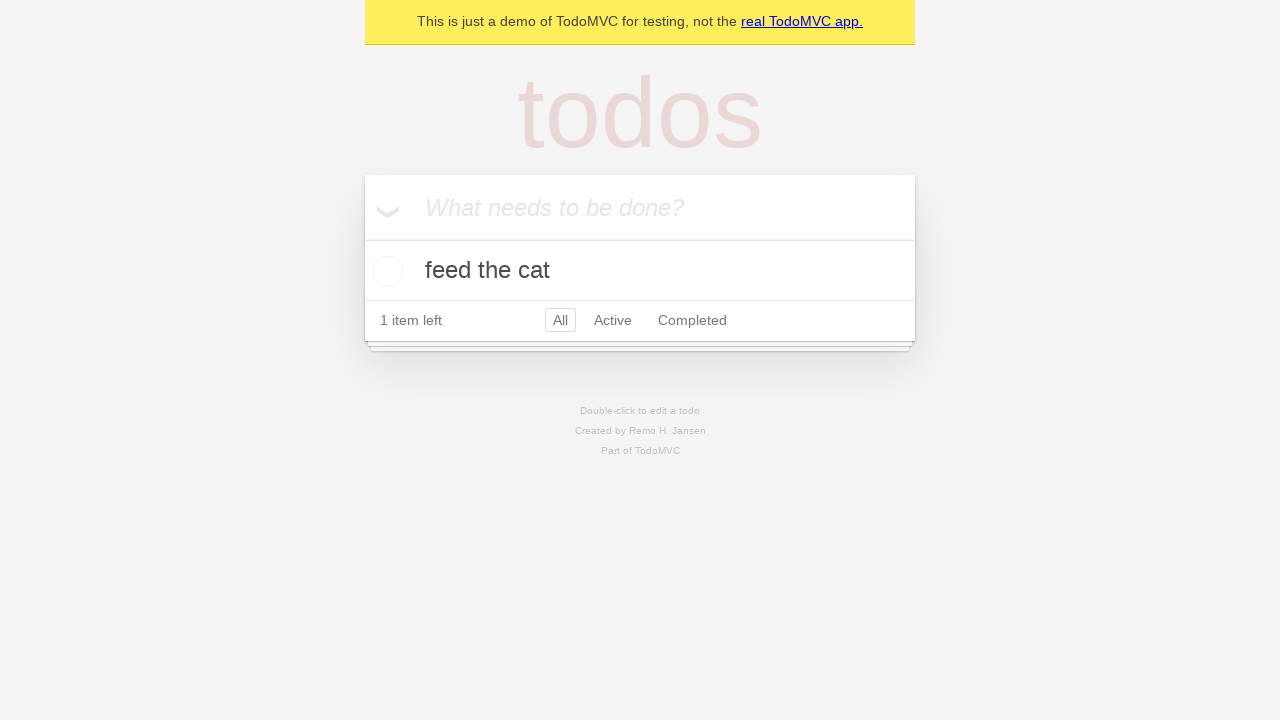

Filled todo input with 'book a doctors appointment' on internal:attr=[placeholder="What needs to be done?"i]
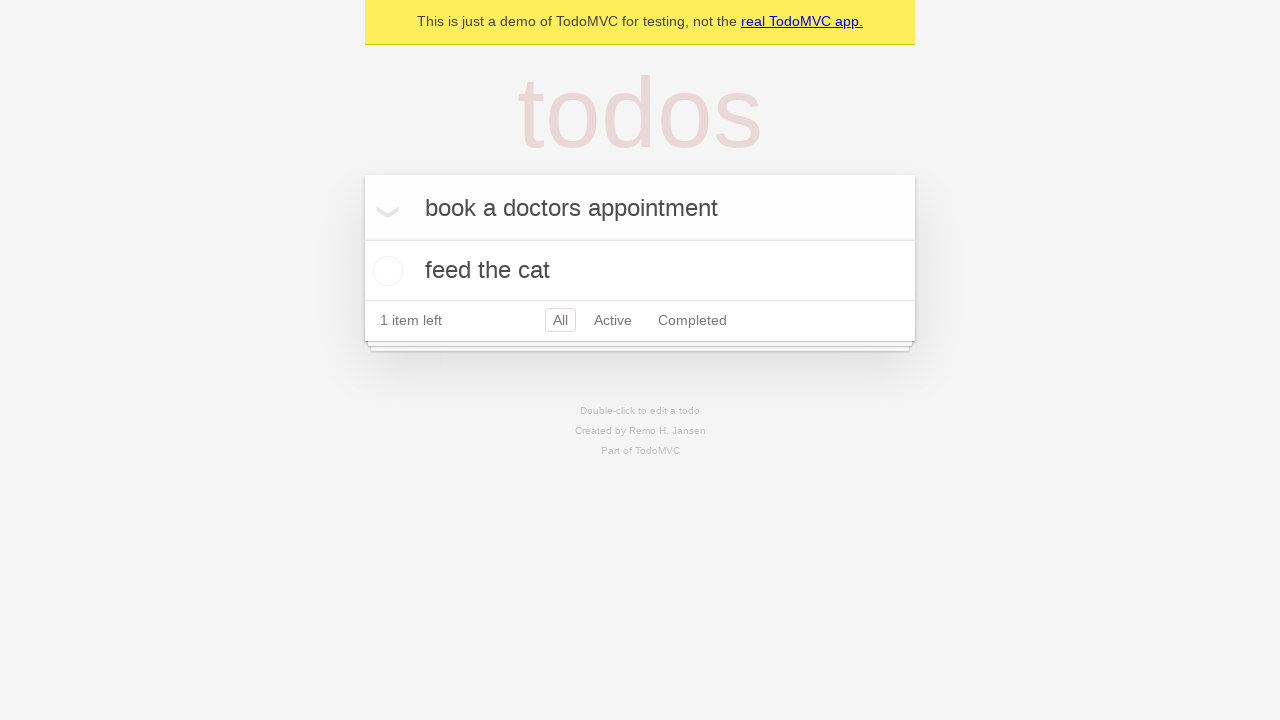

Pressed Enter to create second todo on internal:attr=[placeholder="What needs to be done?"i]
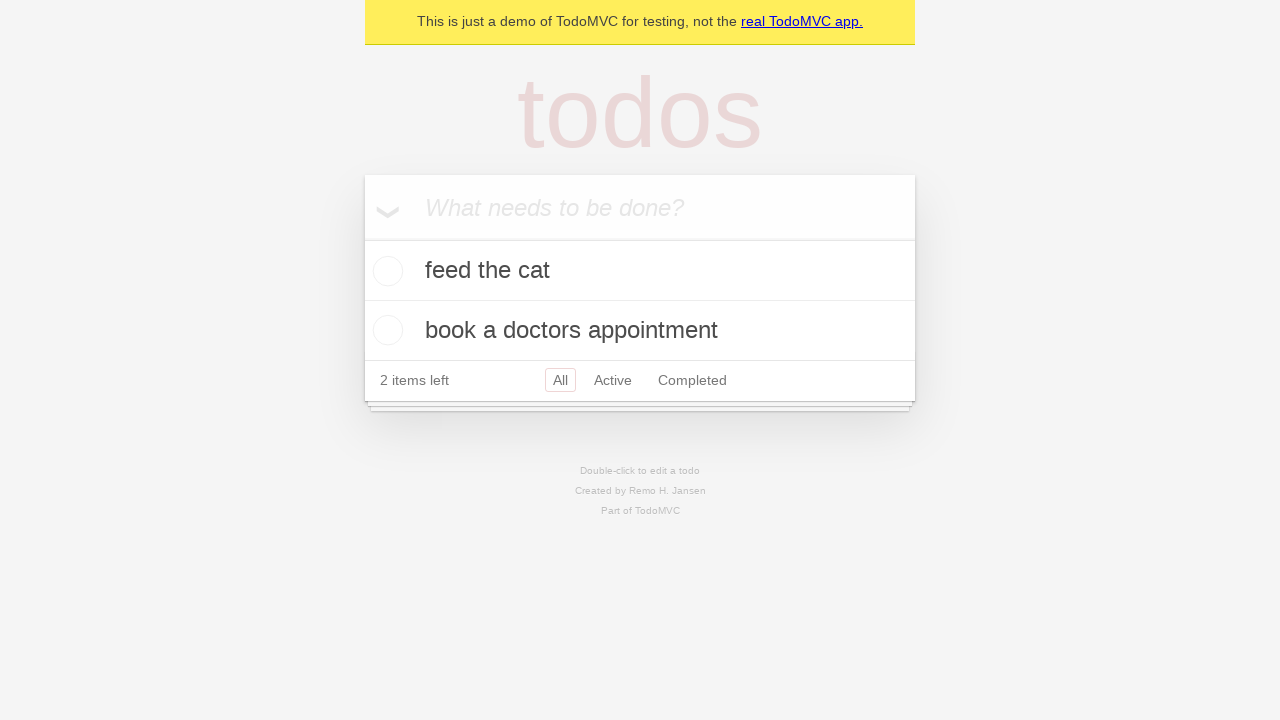

Filled todo input with 'buy groceries' on internal:attr=[placeholder="What needs to be done?"i]
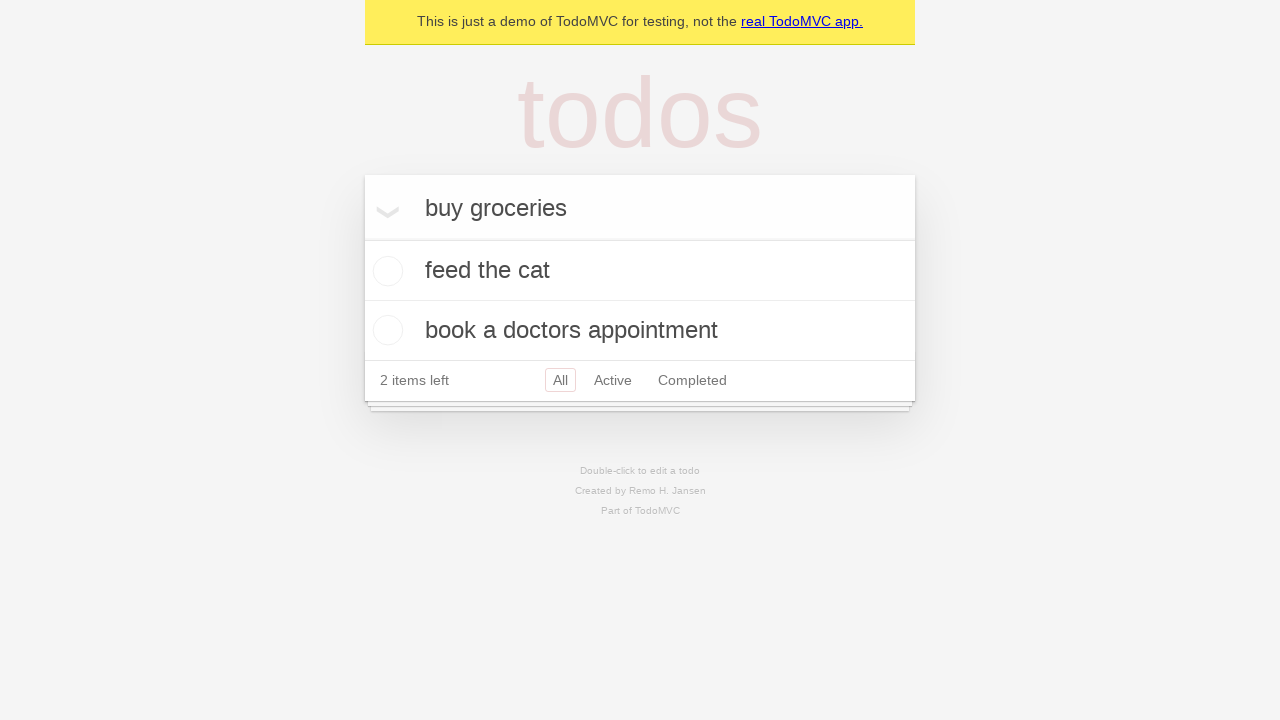

Pressed Enter to create third todo on internal:attr=[placeholder="What needs to be done?"i]
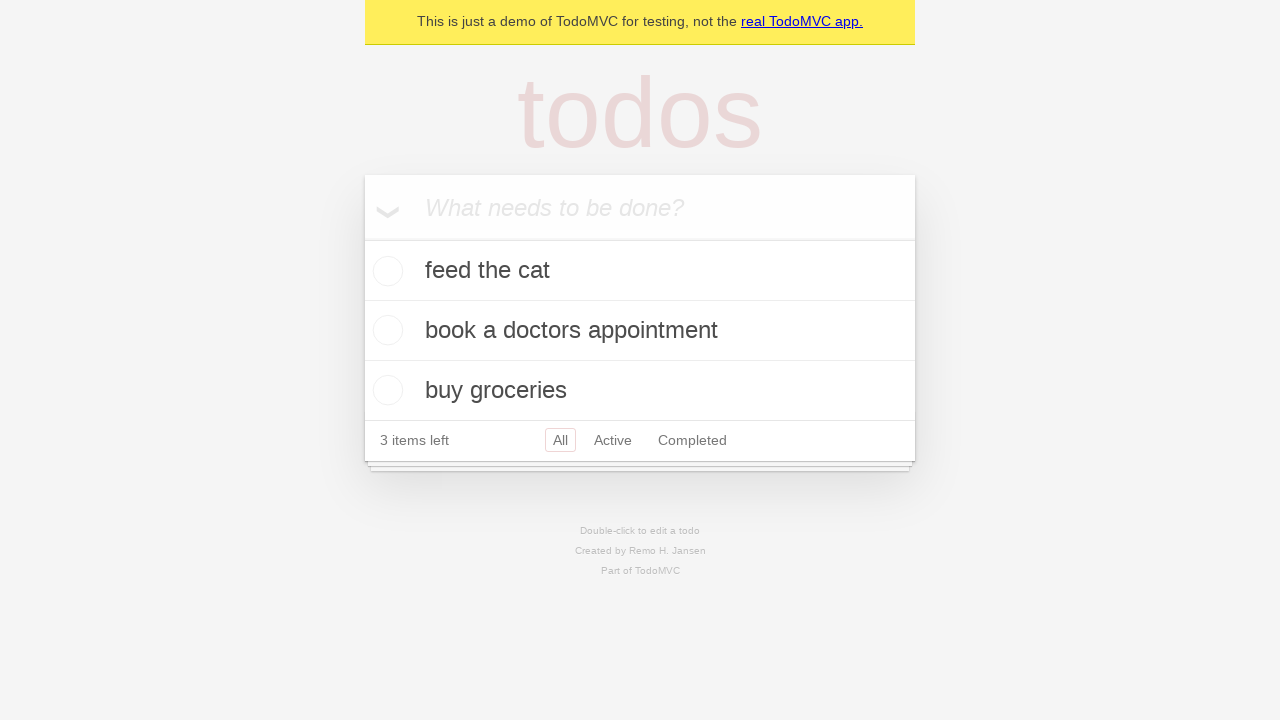

Checked the second todo (book a doctors appointment) at (385, 330) on internal:testid=[data-testid="todo-item"s] >> nth=1 >> internal:role=checkbox
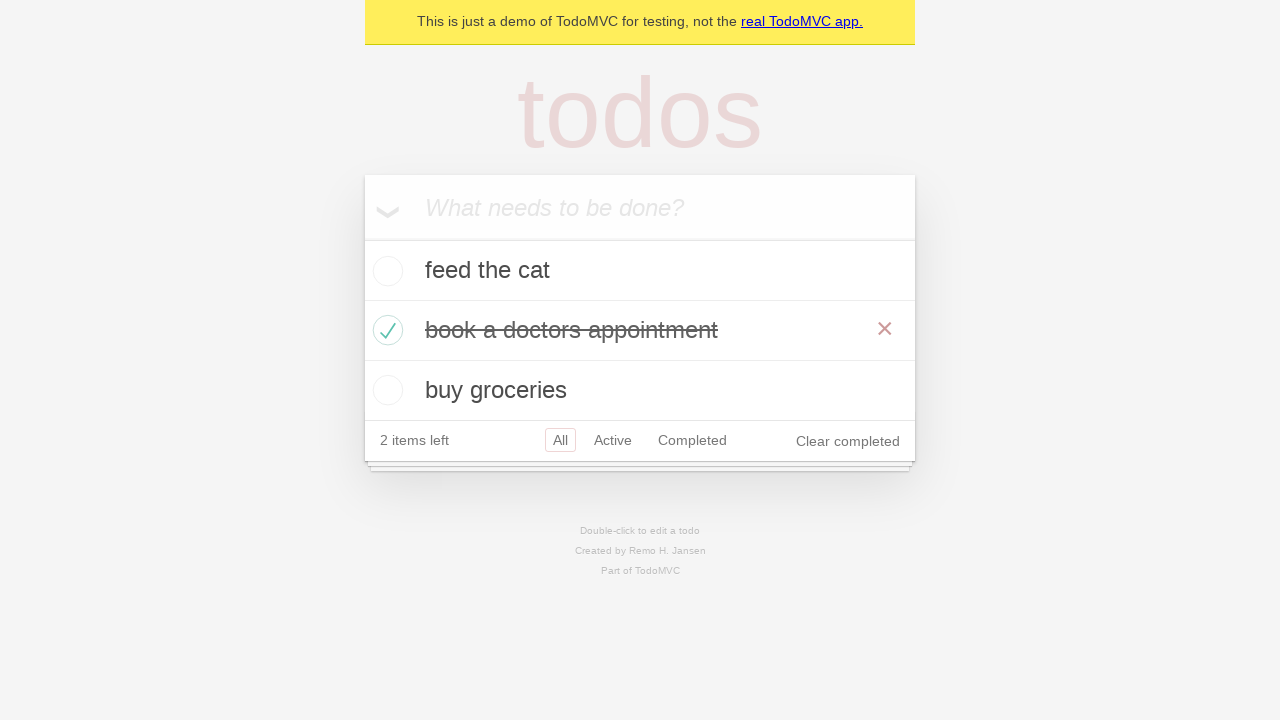

Clicked All filter link at (560, 440) on internal:role=link[name="All"i]
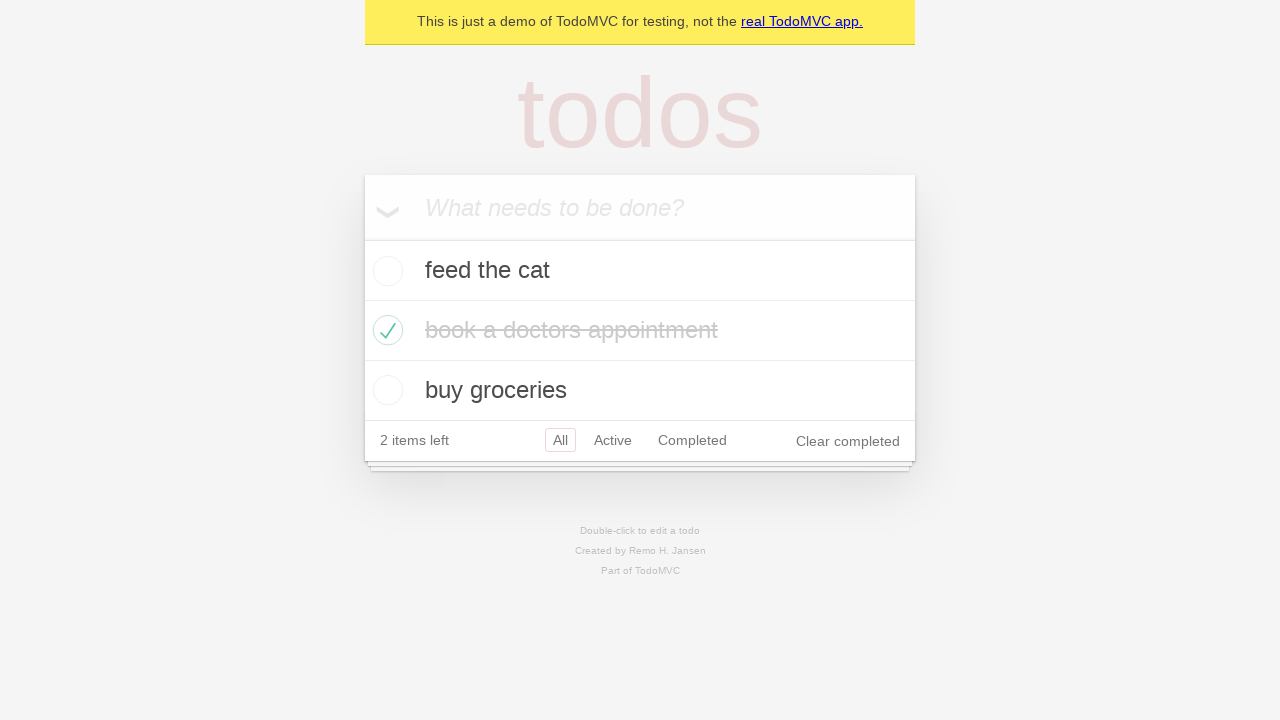

Clicked Active filter link at (613, 440) on internal:role=link[name="Active"i]
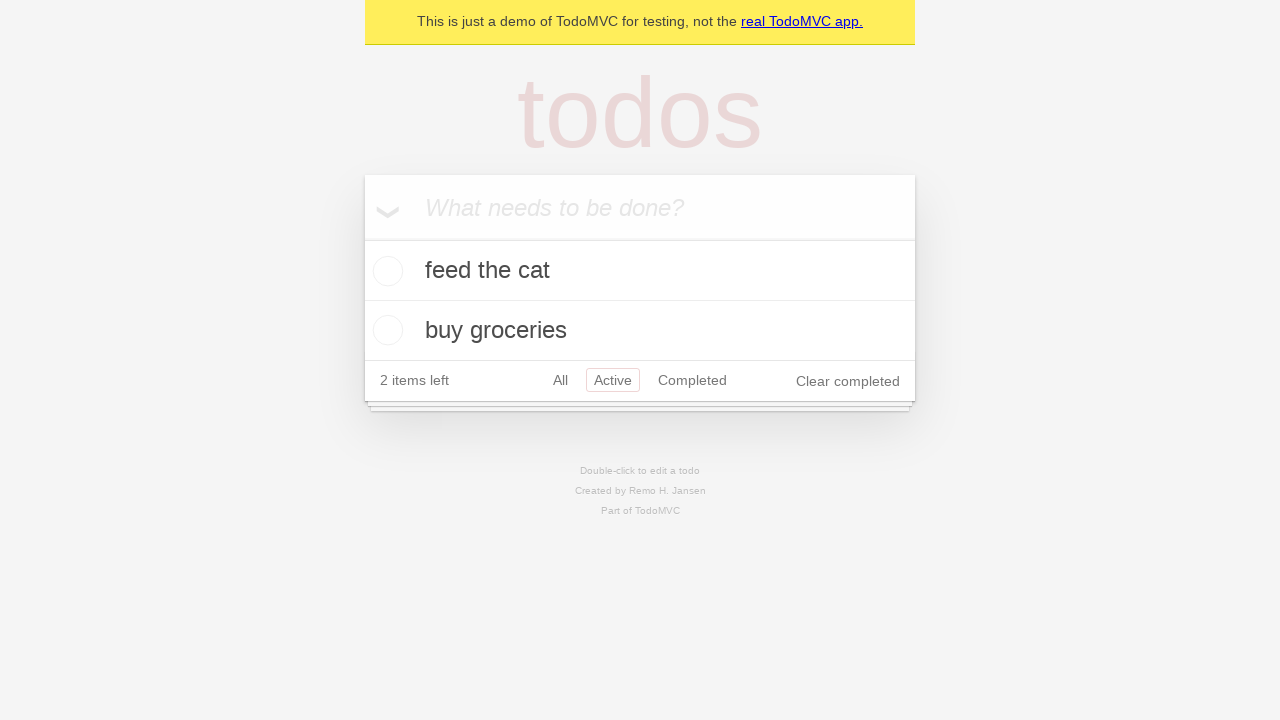

Clicked Completed filter link at (692, 380) on internal:role=link[name="Completed"i]
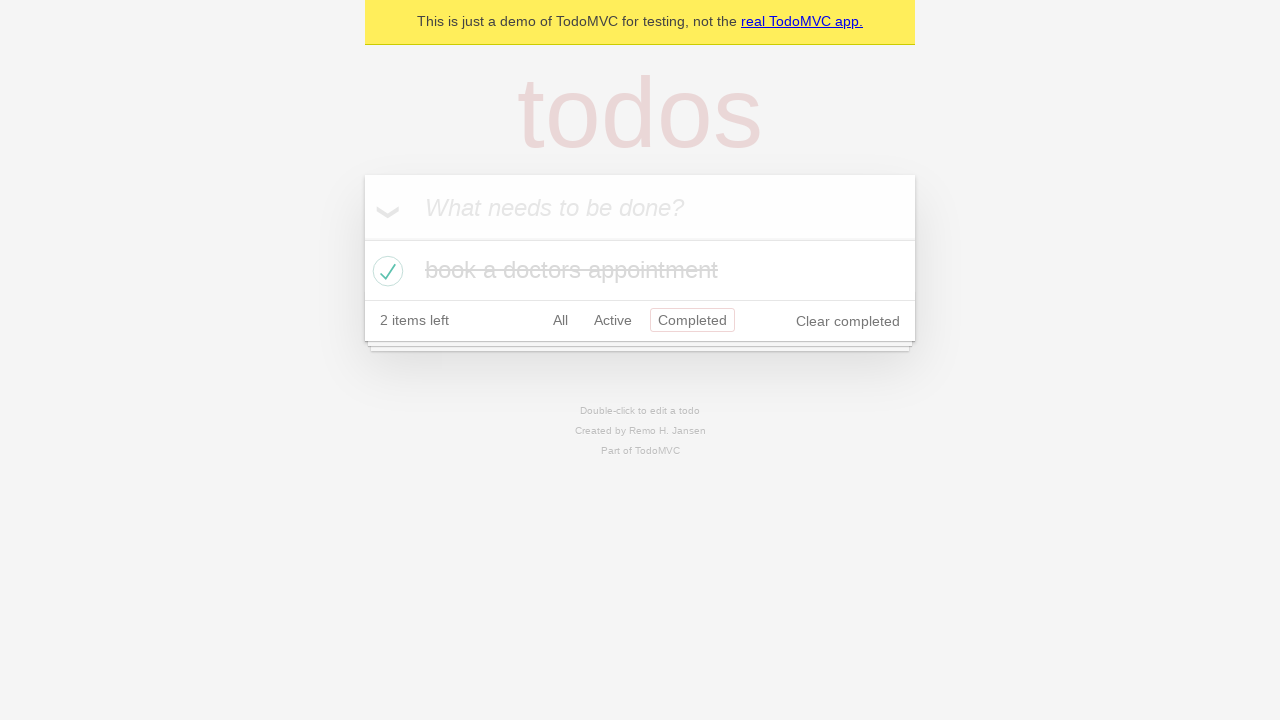

Navigated back from Completed filter (expecting Active filter)
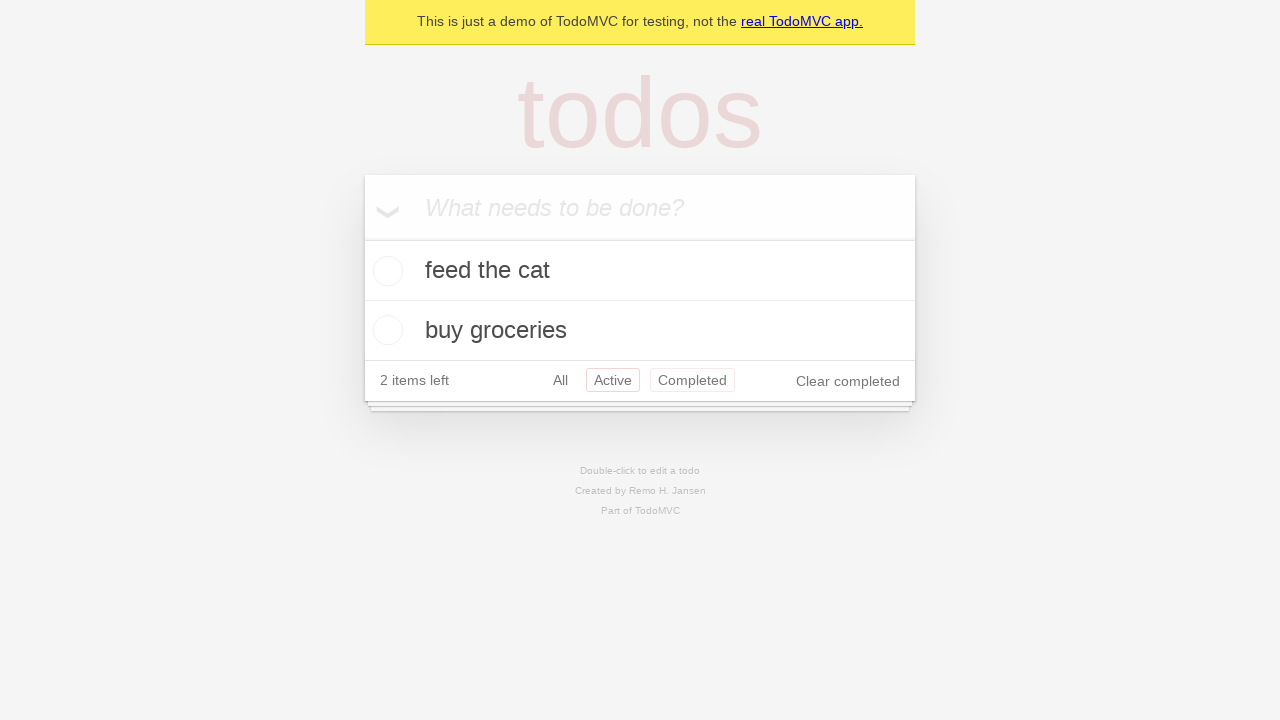

Navigated back from Active filter (expecting All filter)
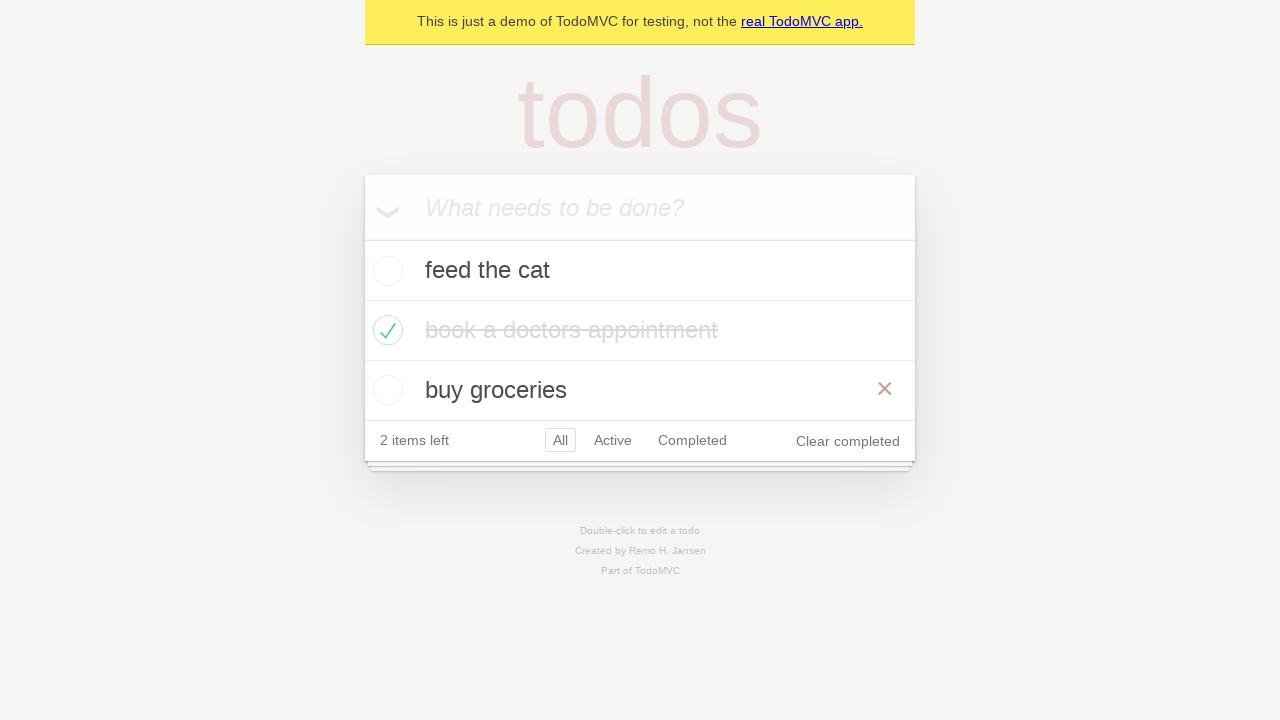

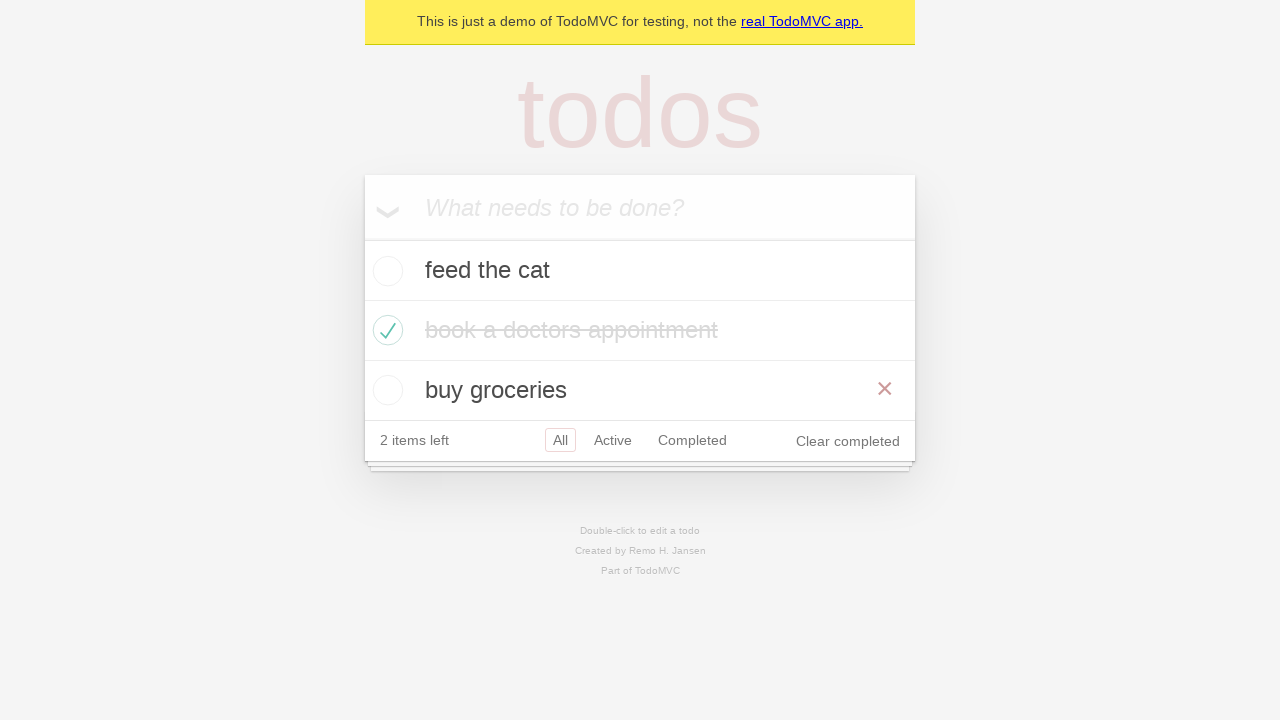